Tests JavaScript prompt alert handling by navigating to W3Schools tryit page, switching to an iframe, clicking a button to trigger a prompt alert, accepting the alert, and switching back to the parent frame.

Starting URL: https://www.w3schools.com/jsref/tryit.asp?filename=tryjsref_prompt

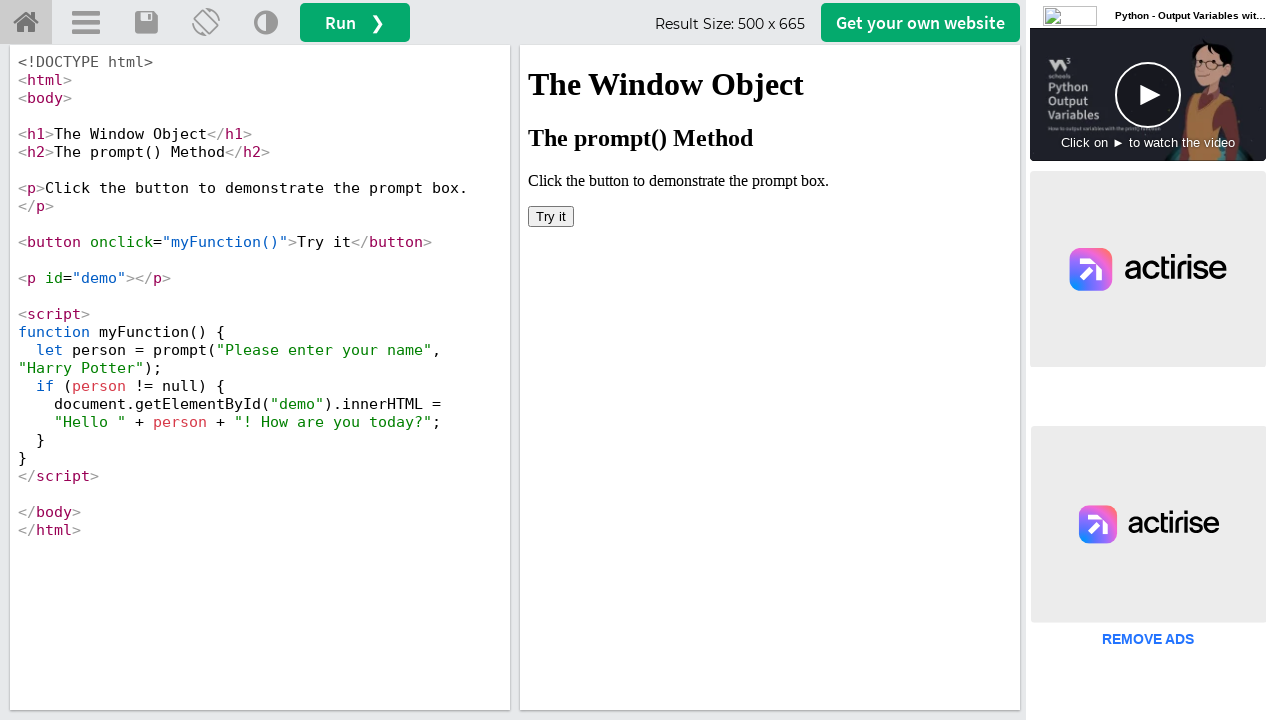

Located iframe with ID 'iframeResult'
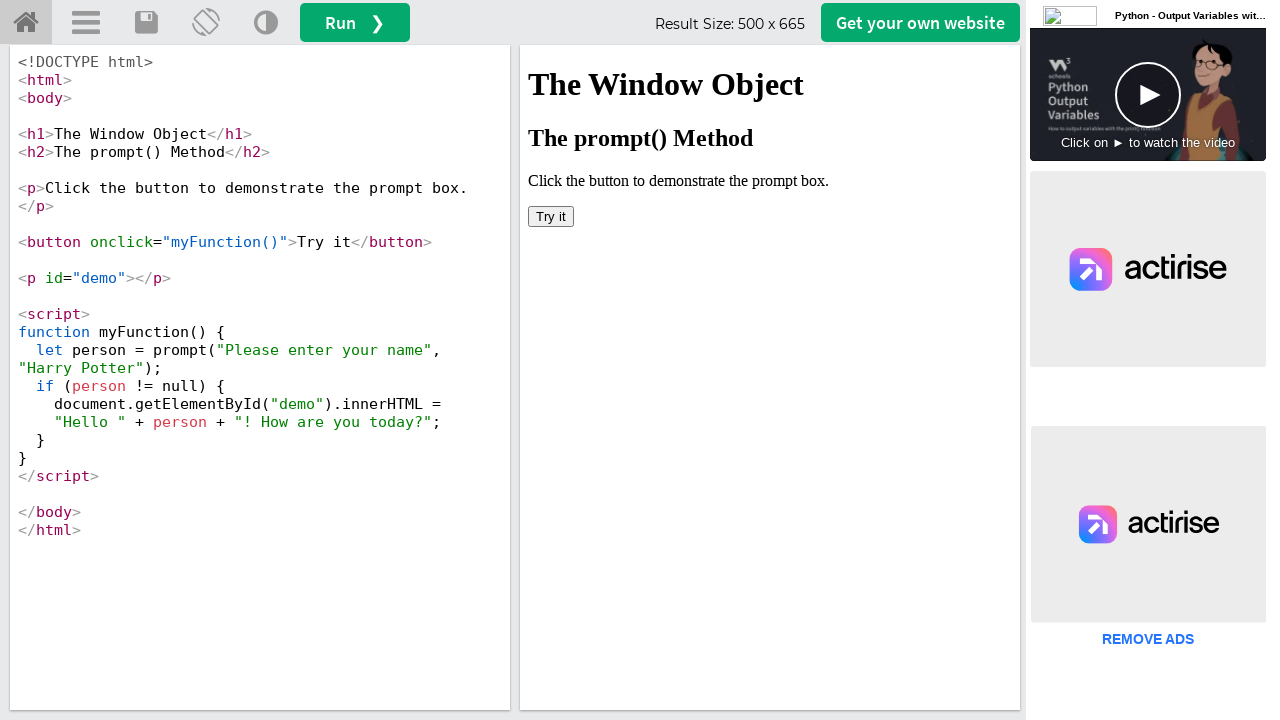

Clicked 'Try it' button in iframe to trigger prompt alert at (551, 216) on #iframeResult >> internal:control=enter-frame >> xpath=//button[contains(text(),
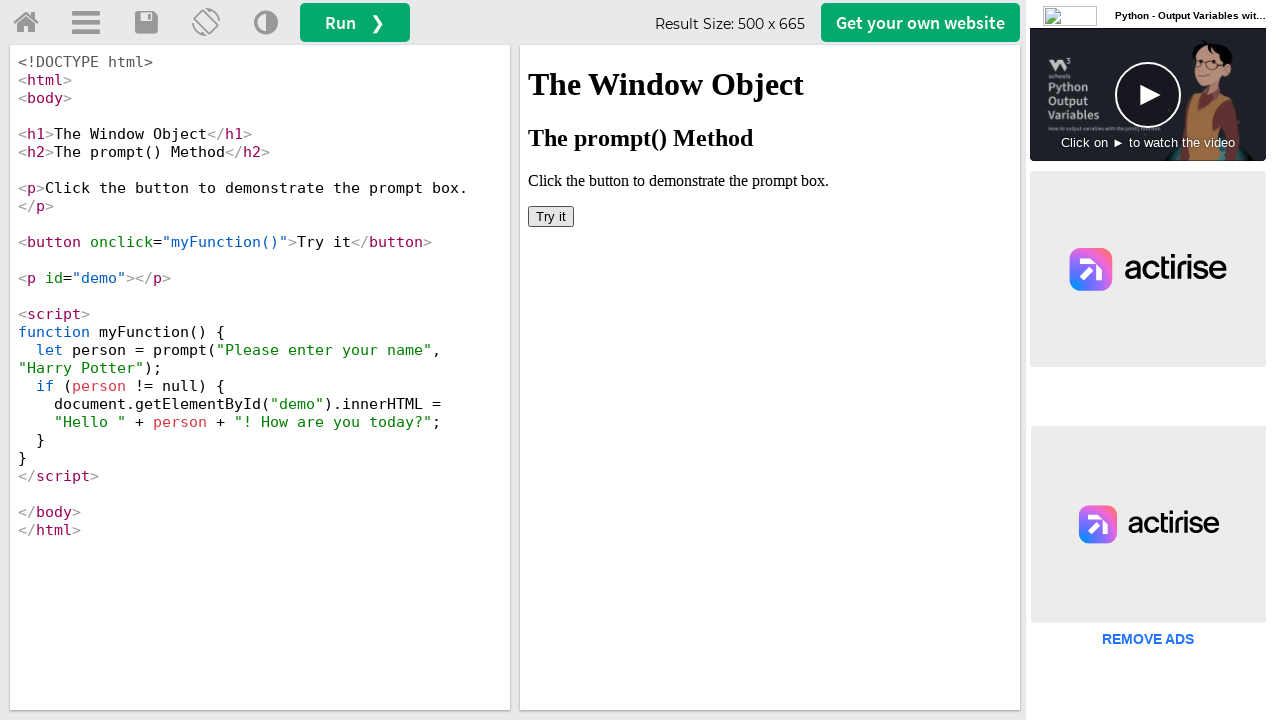

Set up dialog handler to accept prompt with 'John Doe'
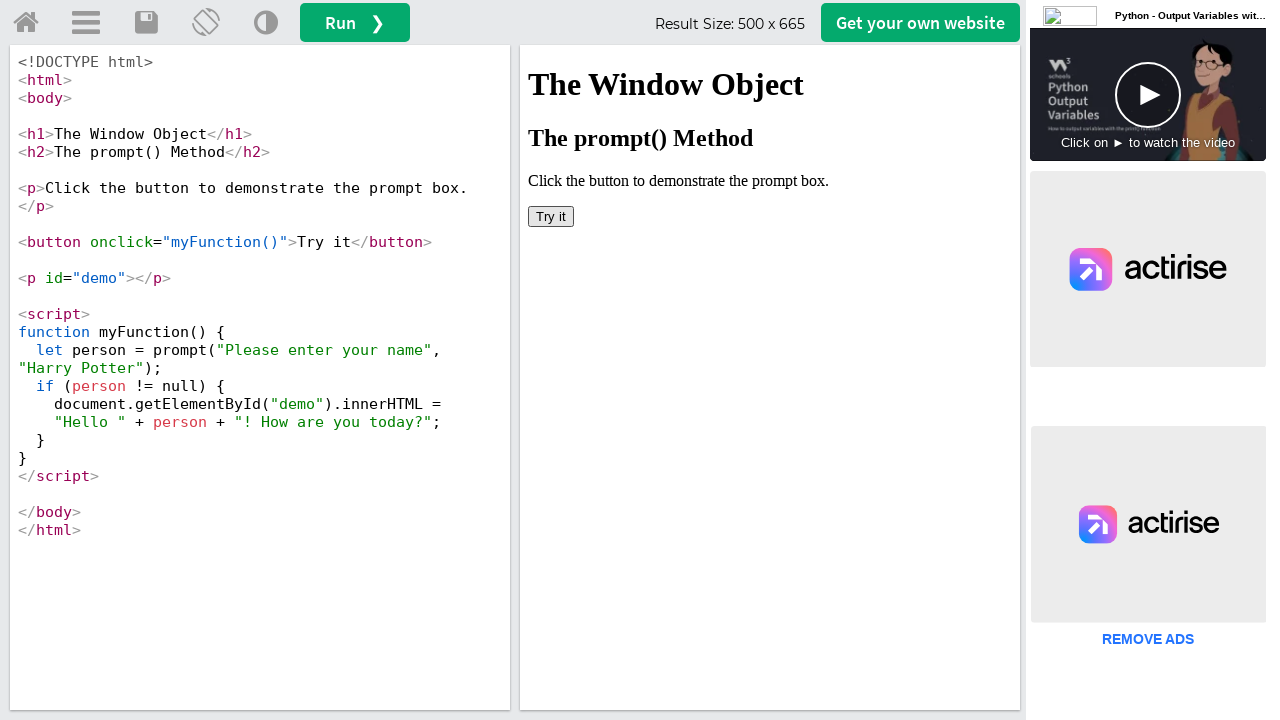

Set up alternative dialog handler to accept prompt with 'TestUser'
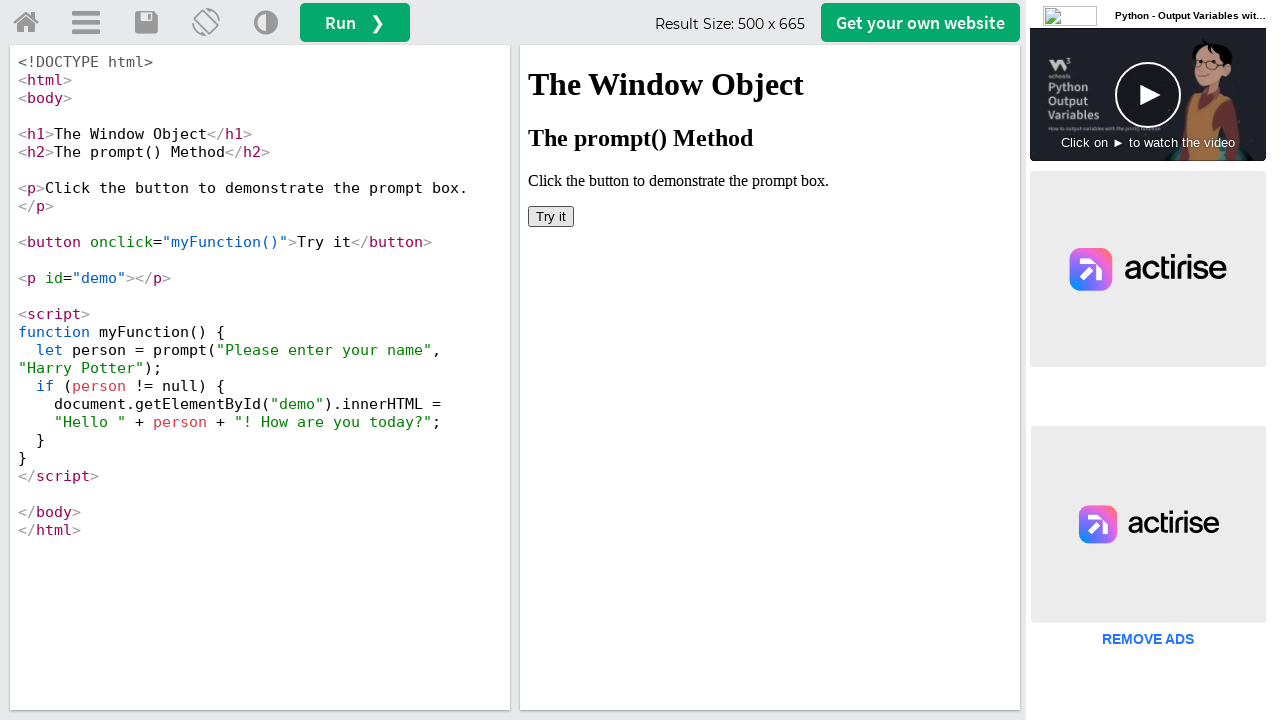

Clicked 'Try it' button again to demonstrate dialog handling at (551, 216) on #iframeResult >> internal:control=enter-frame >> xpath=//button[contains(text(),
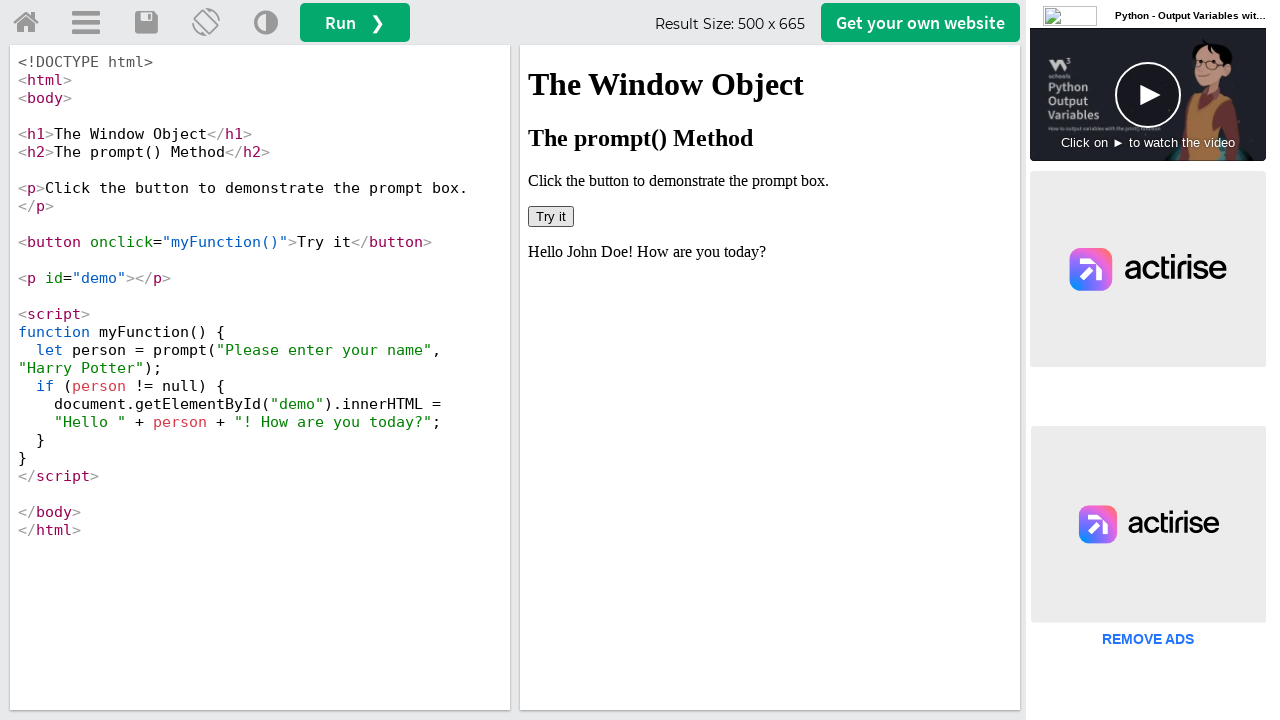

Waited 1000ms for page updates after dialog dismissal
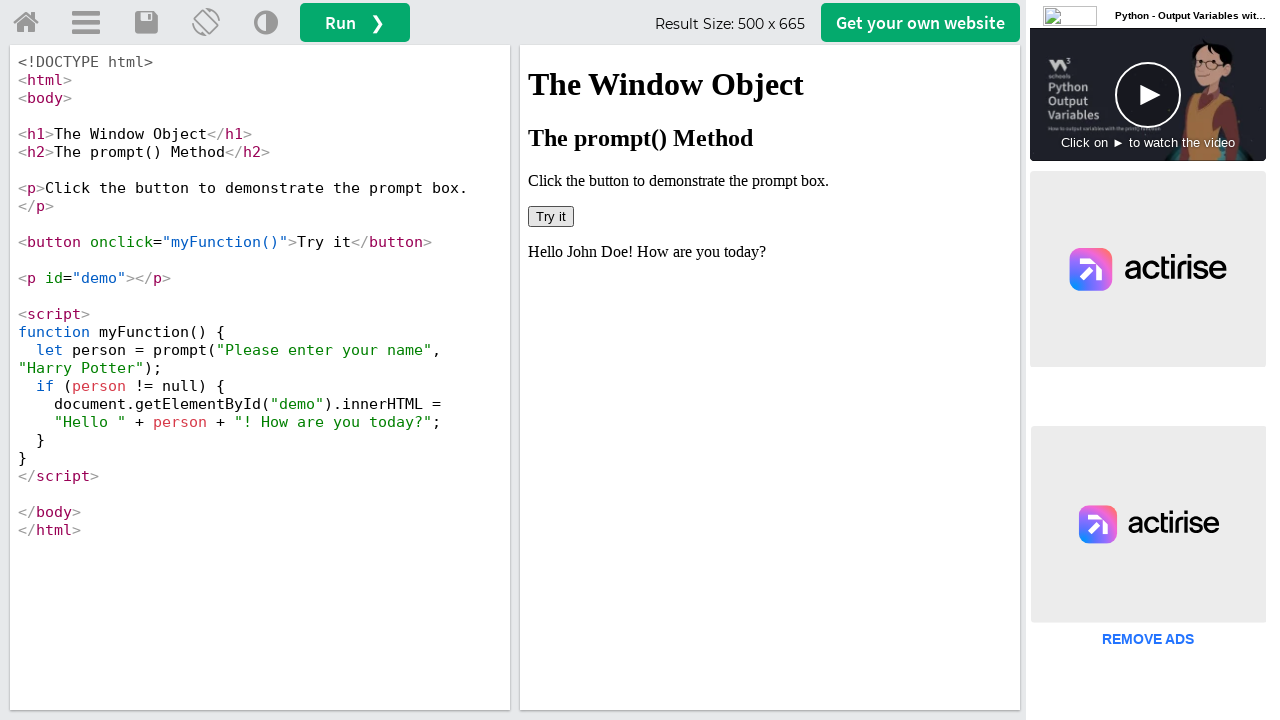

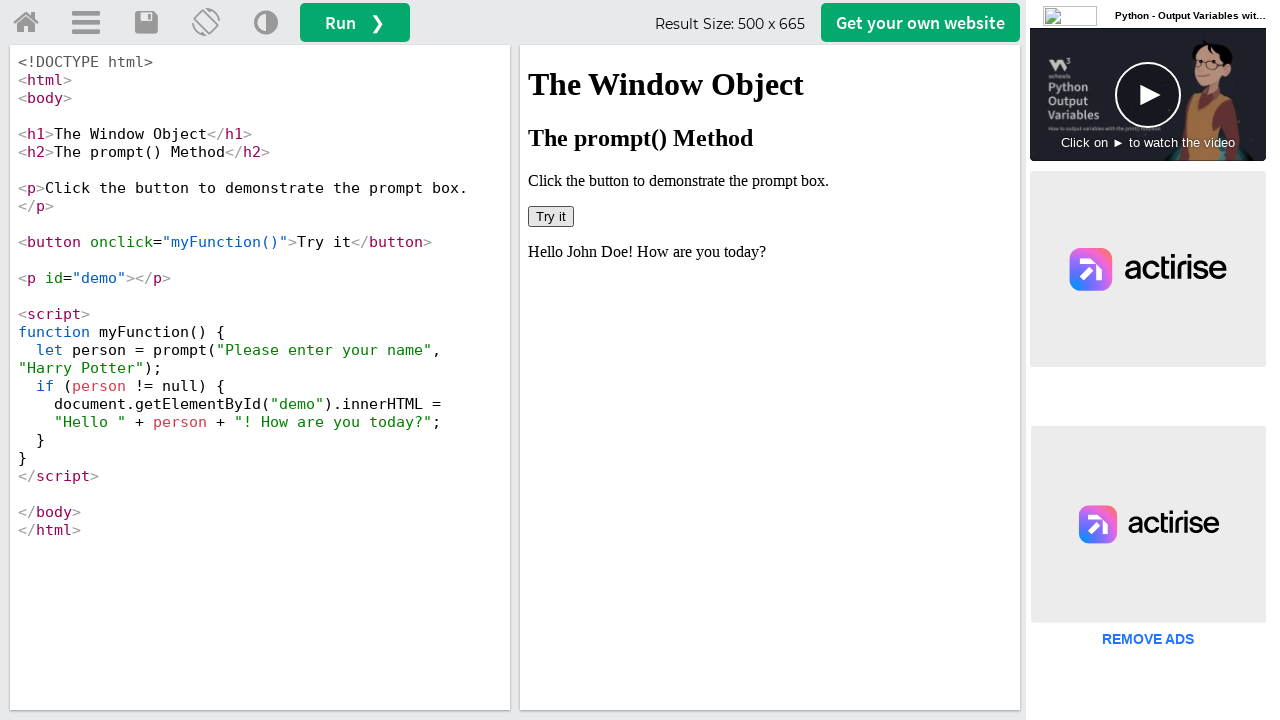